Tests dynamic controls page with explicit waits by clicking Remove button, waiting for "It's gone!" message, clicking Add button, and waiting for "It's back!" message

Starting URL: https://the-internet.herokuapp.com/dynamic_controls

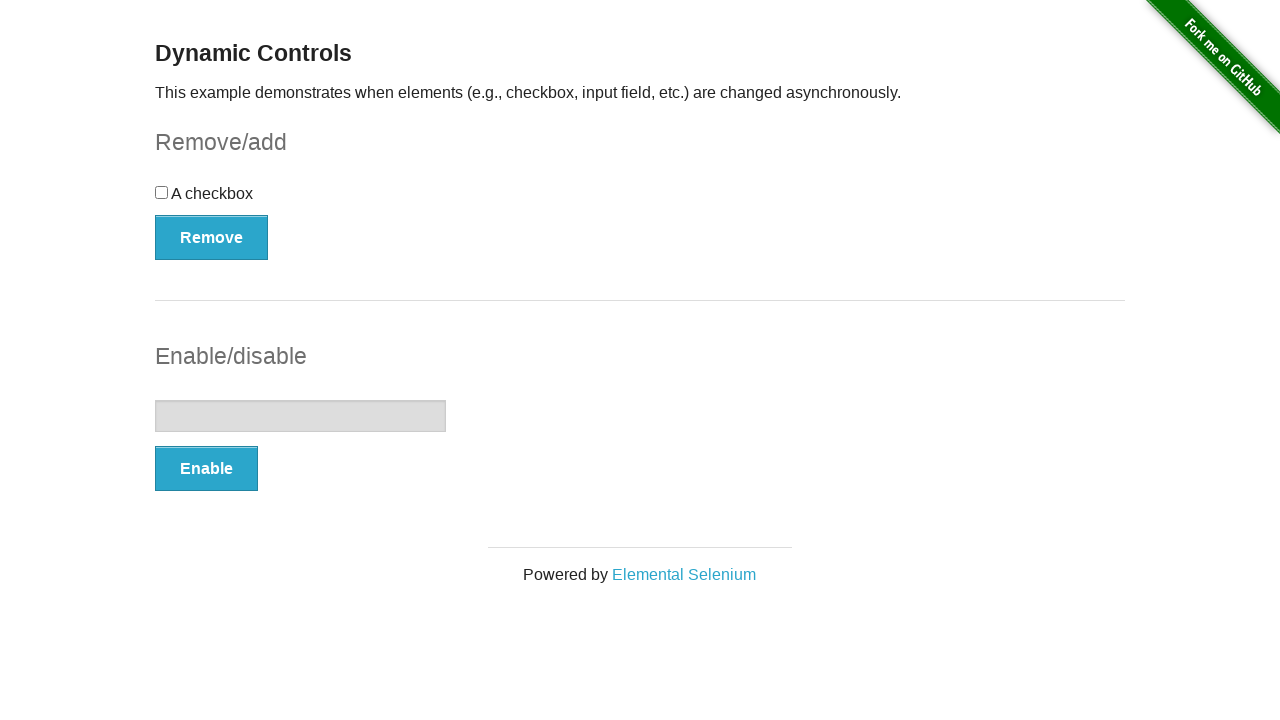

Navigated to dynamic controls page
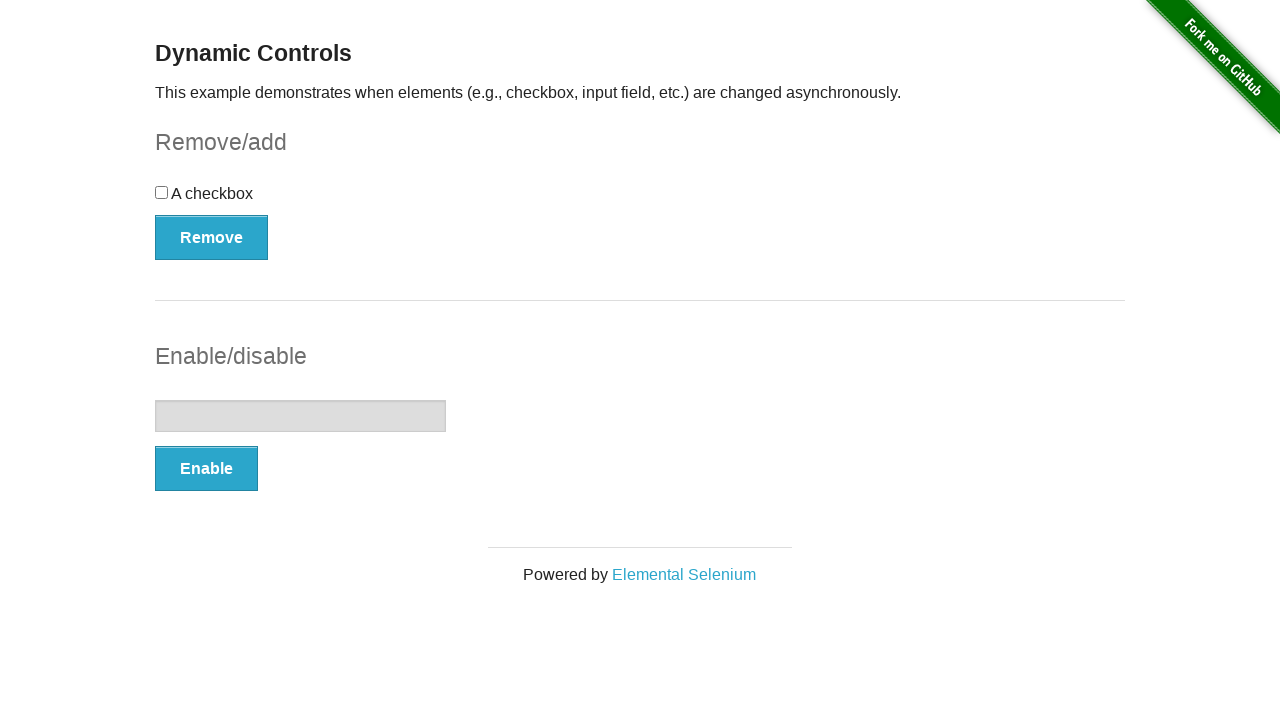

Clicked Remove button at (212, 237) on xpath=//*[text()='Remove']
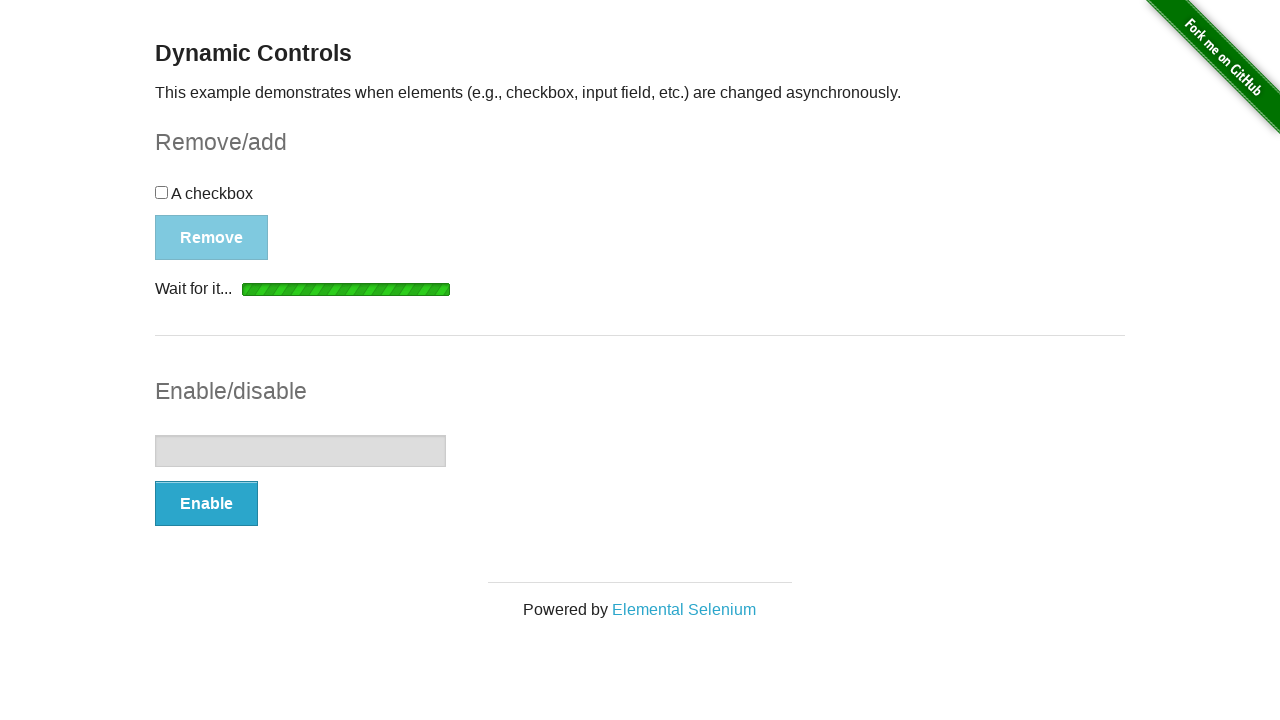

Waited for and confirmed 'It's gone!' message is visible
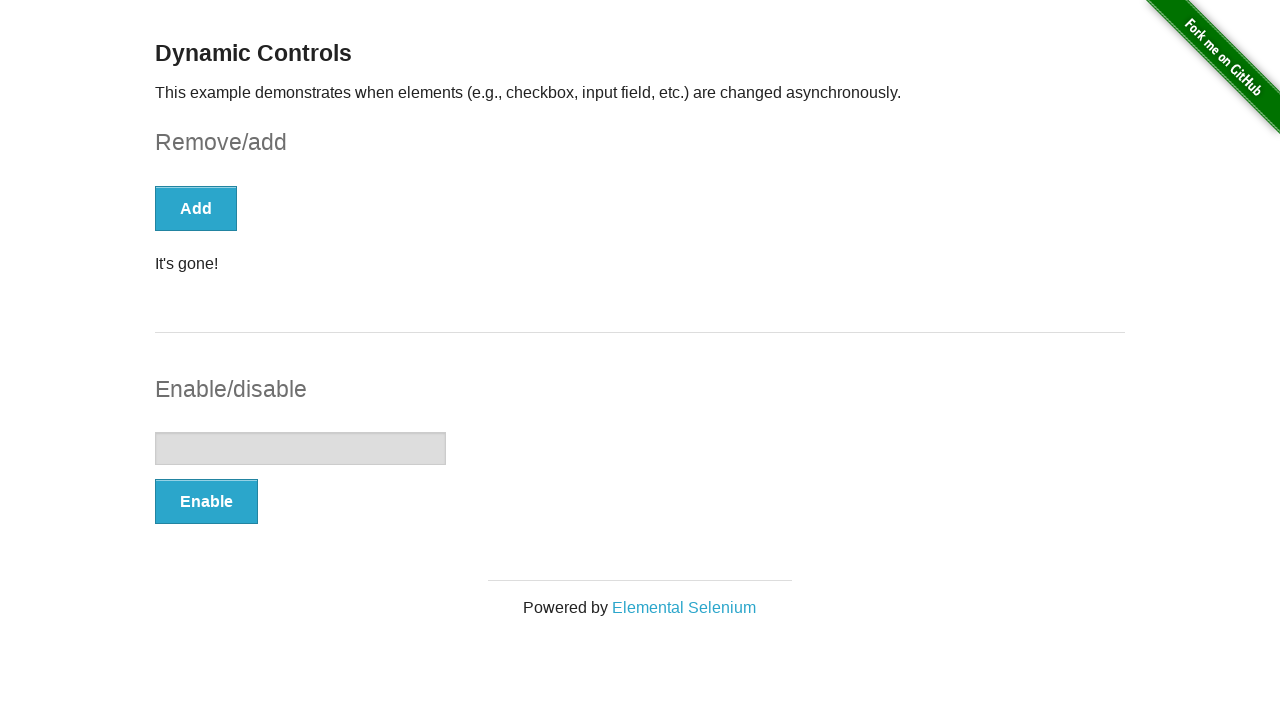

Asserted 'It's gone!' element is visible
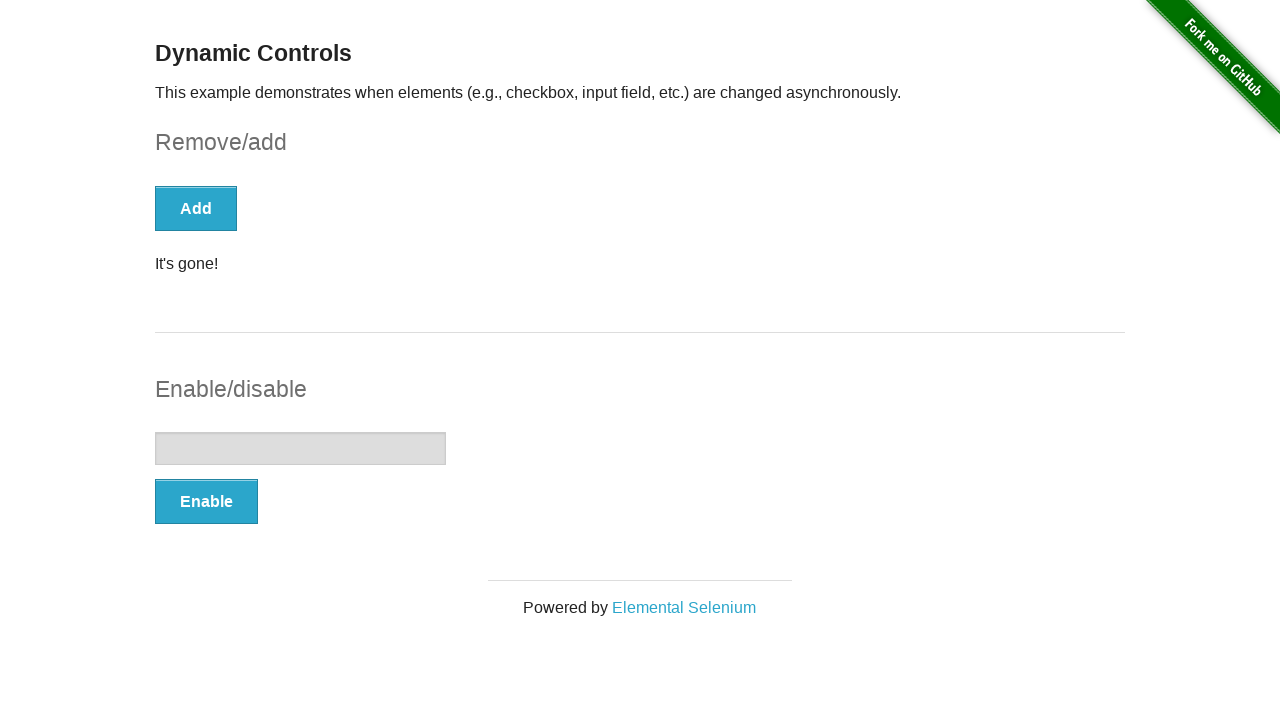

Clicked Add button at (196, 208) on xpath=//*[text()='Add']
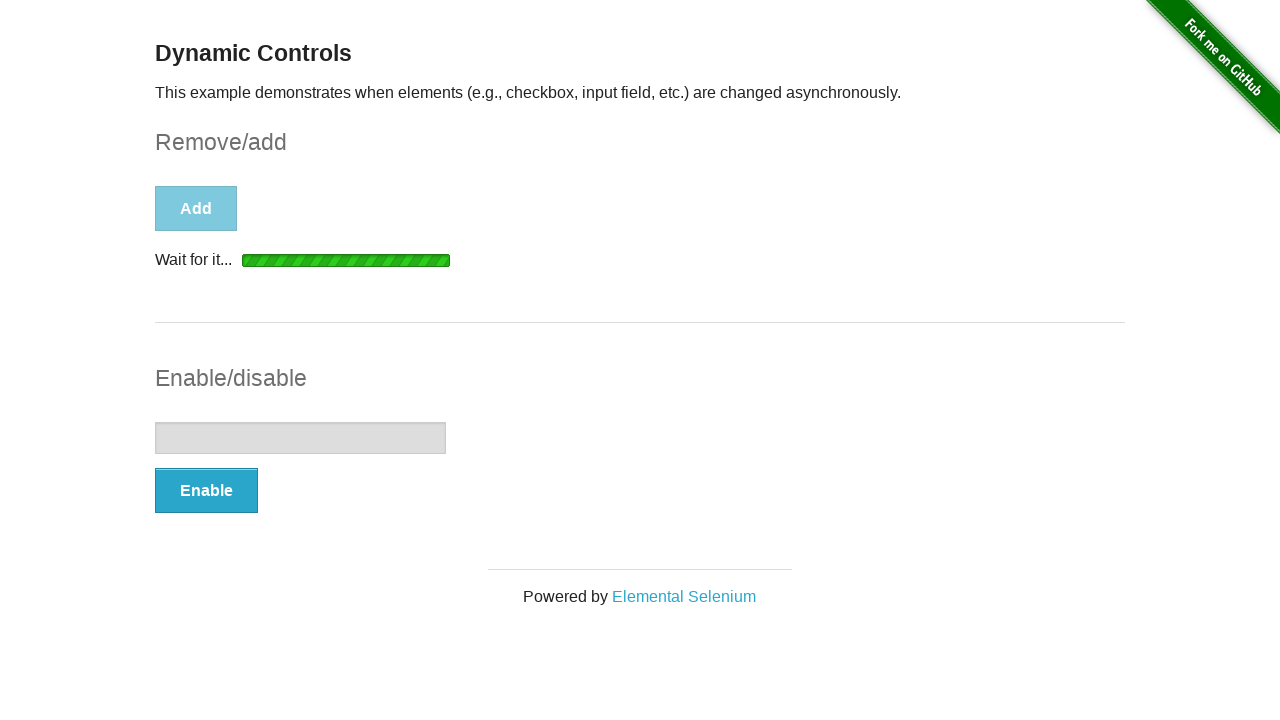

Waited for and confirmed 'It's back!' message is visible
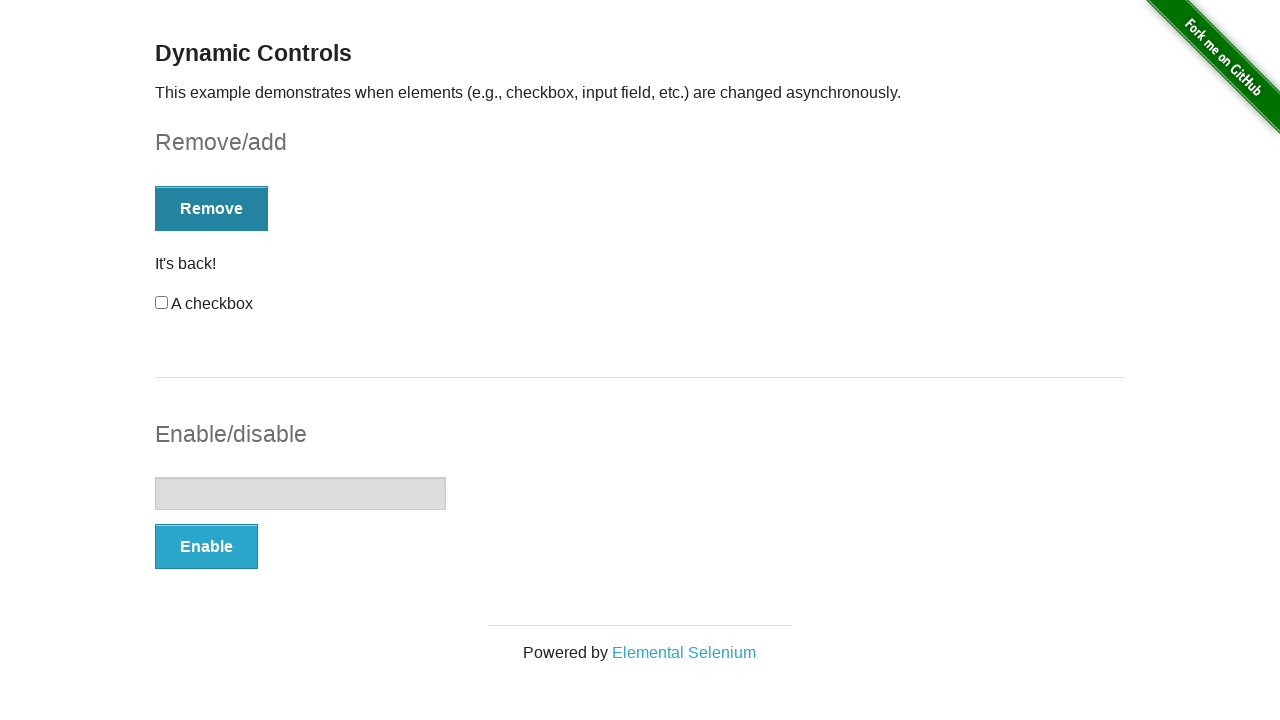

Asserted 'It's back!' element is visible
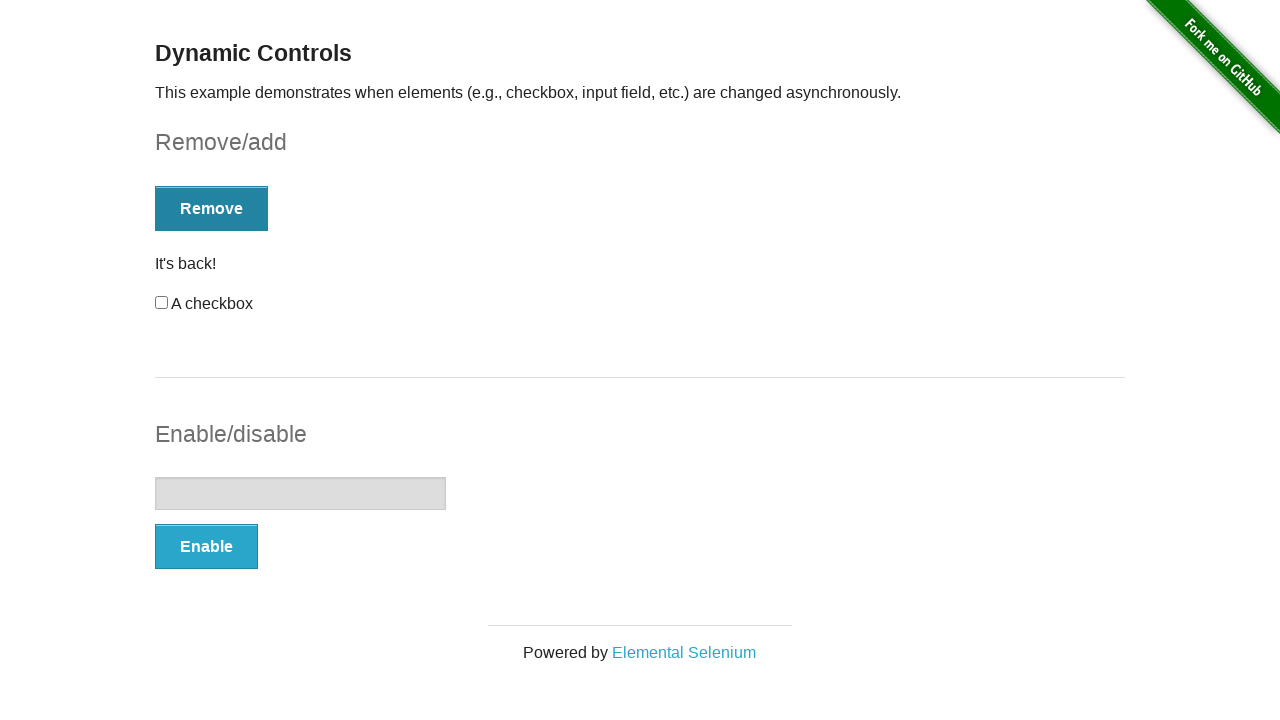

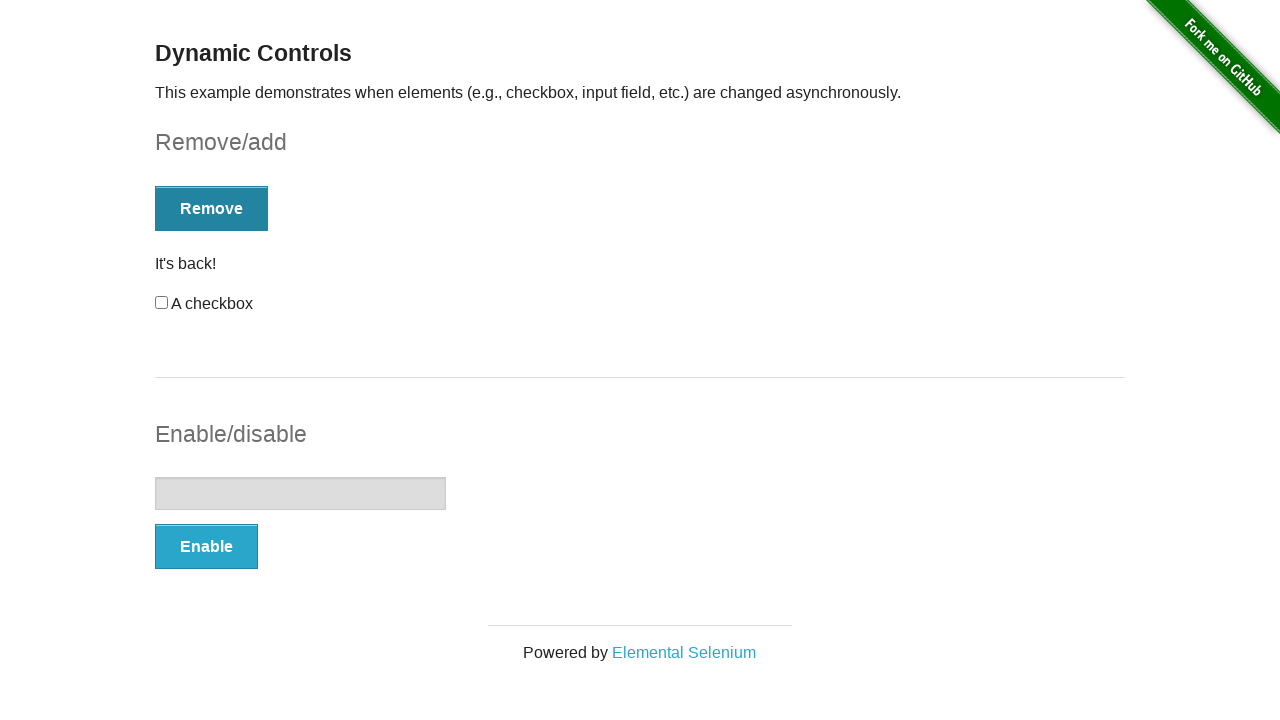